Tests form filling functionality by entering name, email, phone number, and selecting a country from a dropdown on a test automation practice page.

Starting URL: https://testautomationpractice.blogspot.com/

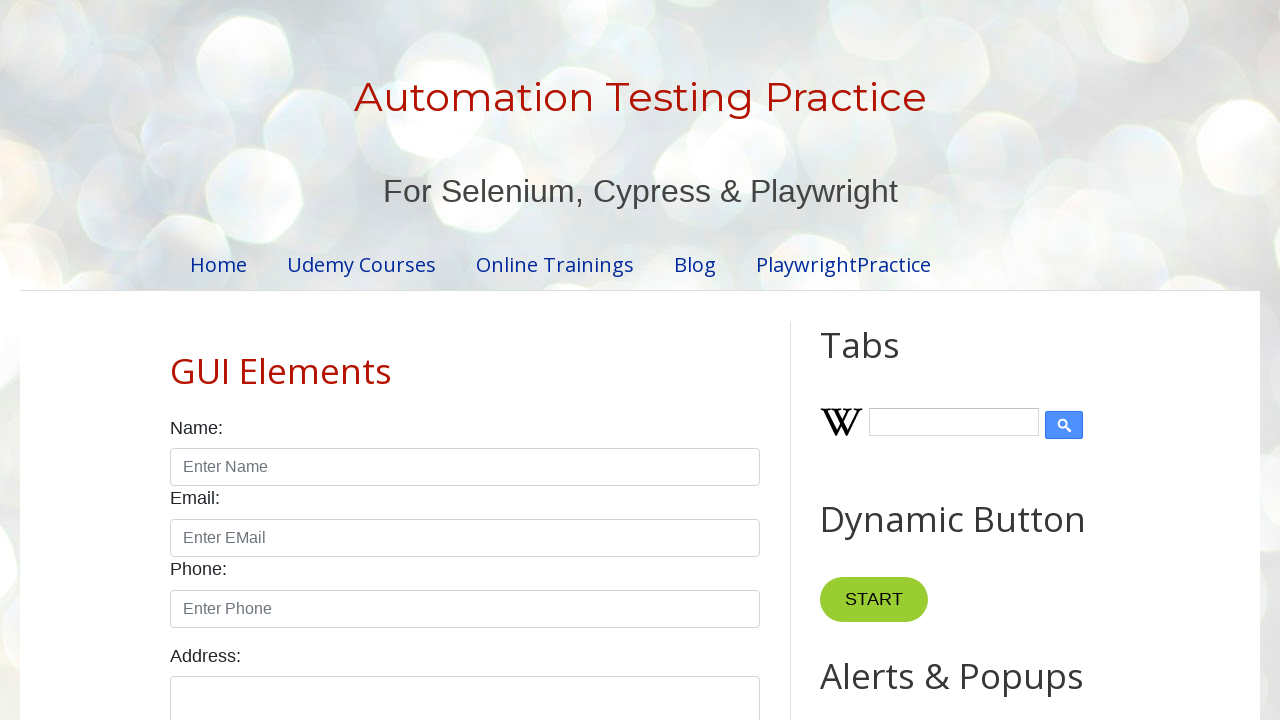

Filled name field with 'Vivek' on #name
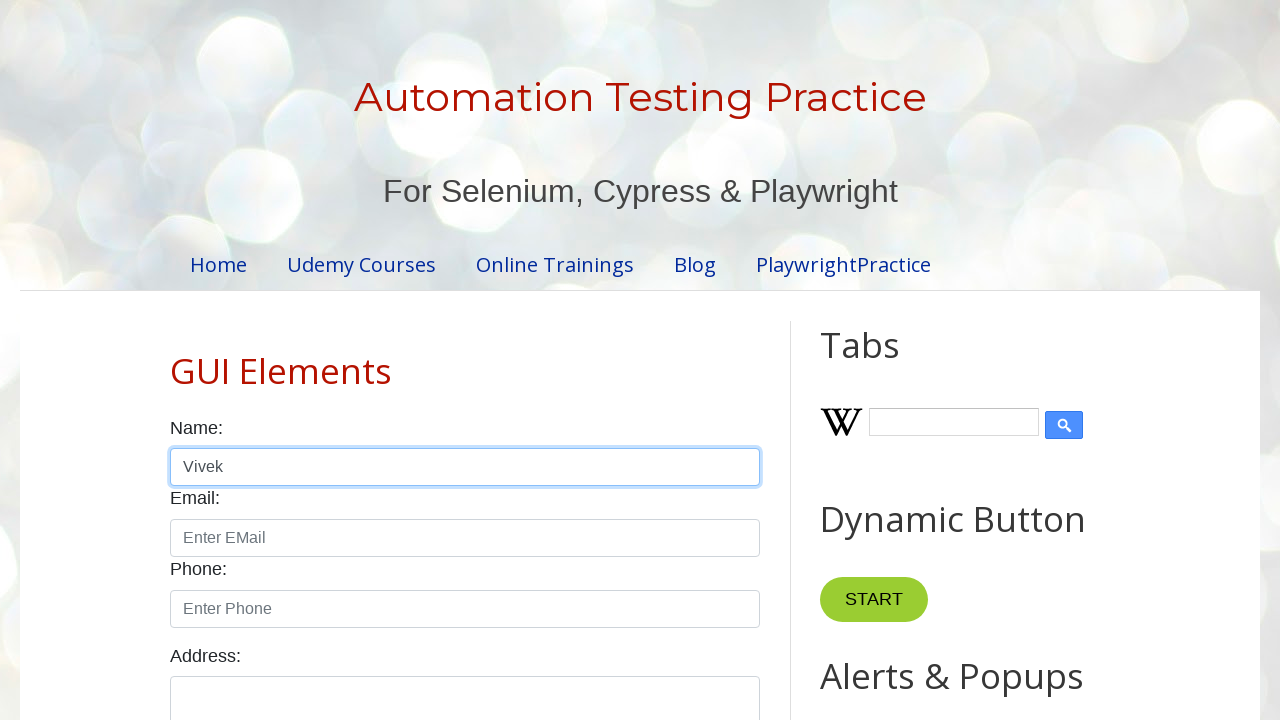

Filled email field with 'vt1@deloitte.com' on #email
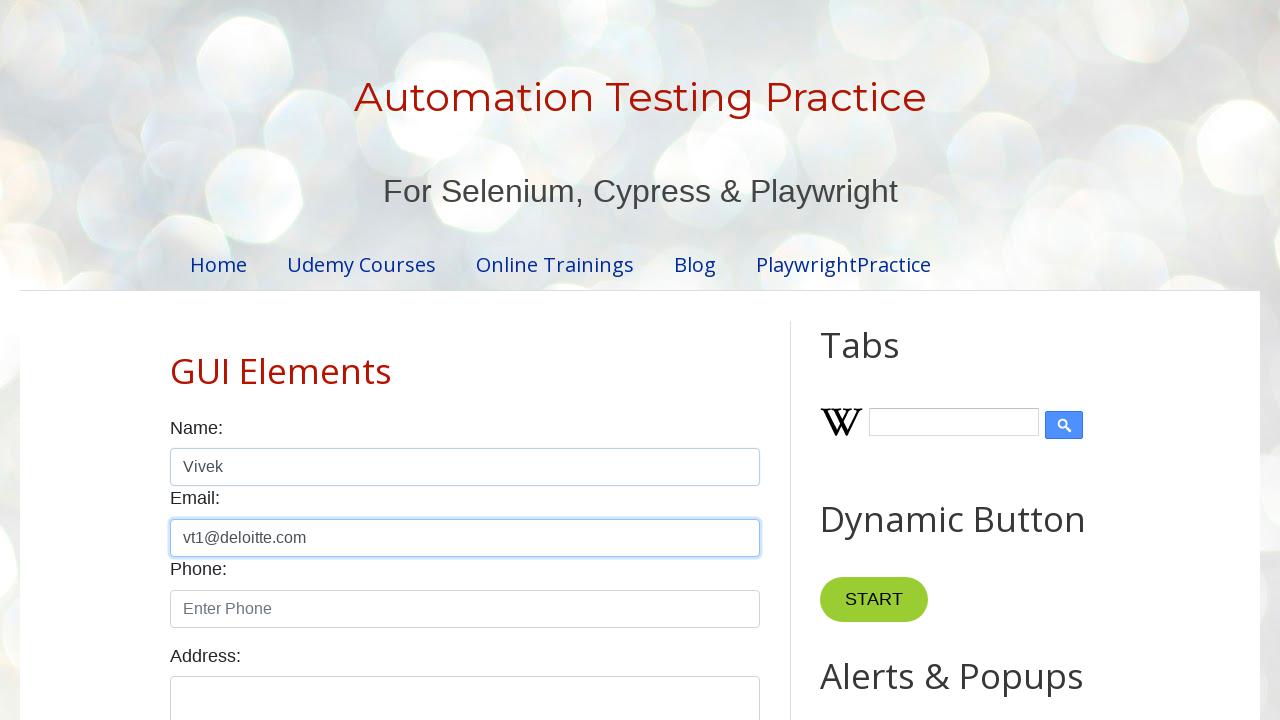

Filled phone field with '9524282484' on #phone
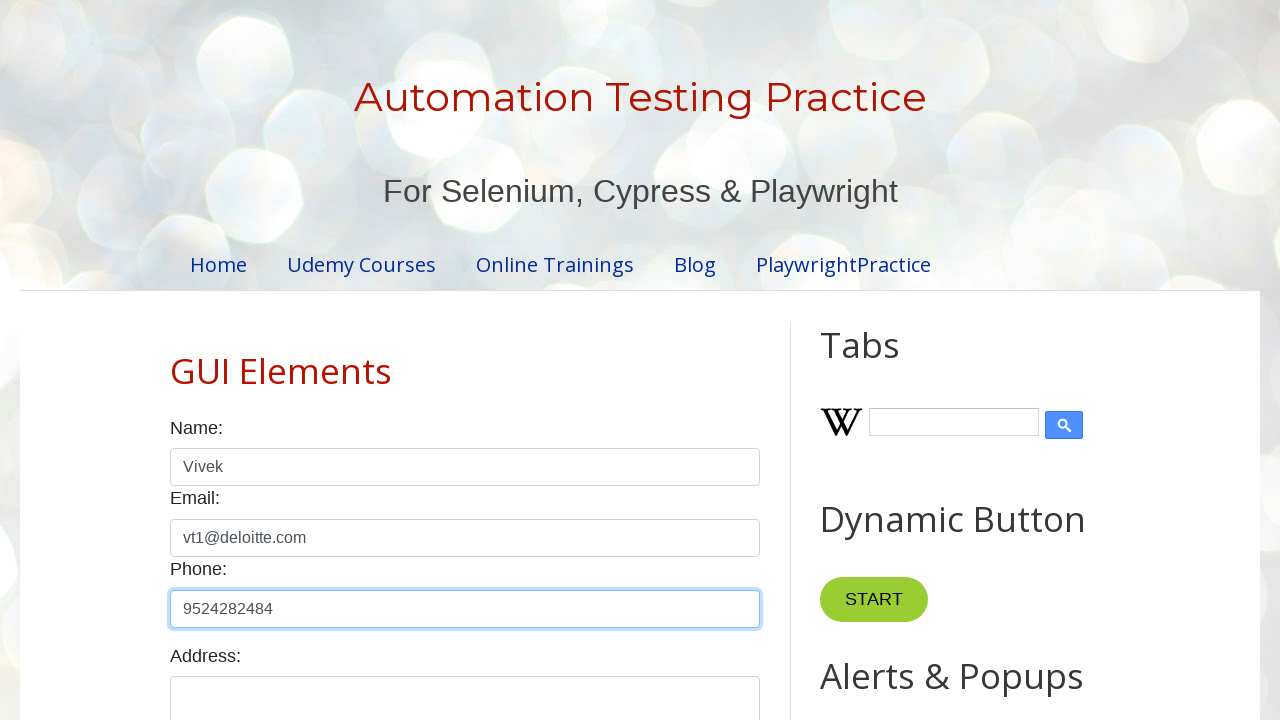

Scrolled to colors element to reveal country dropdown
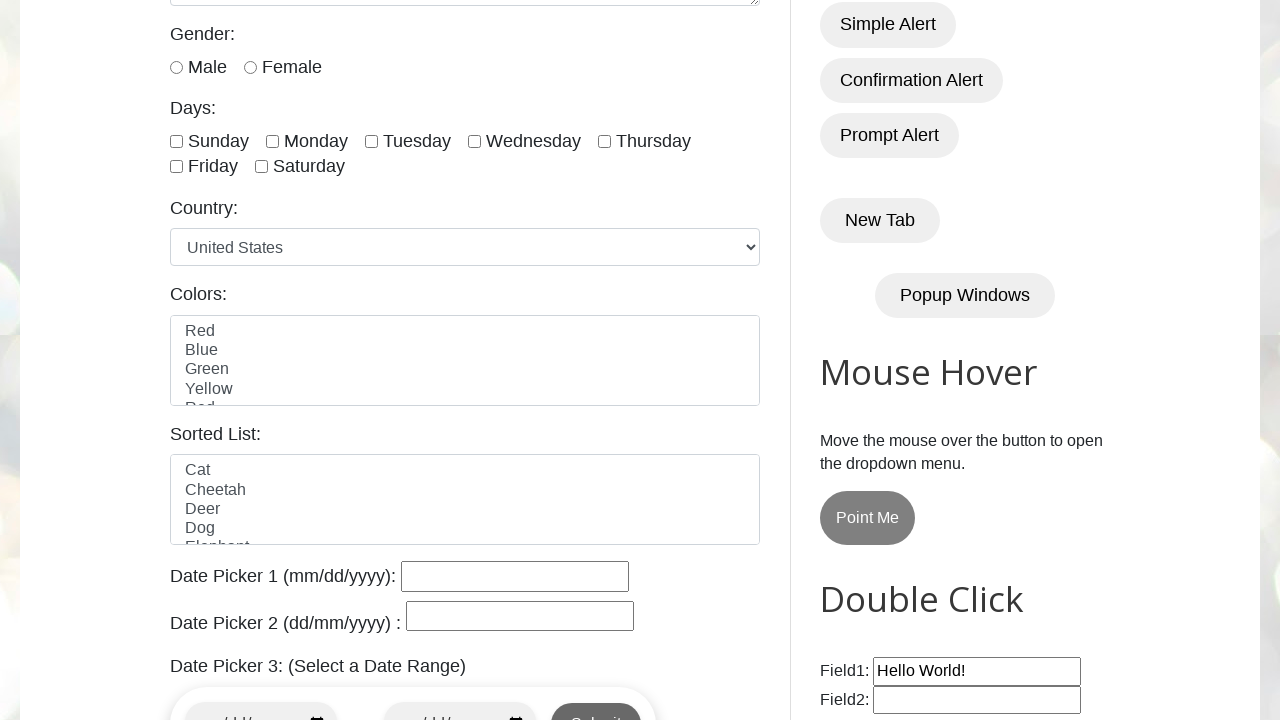

Selected 'india' from country dropdown on #country
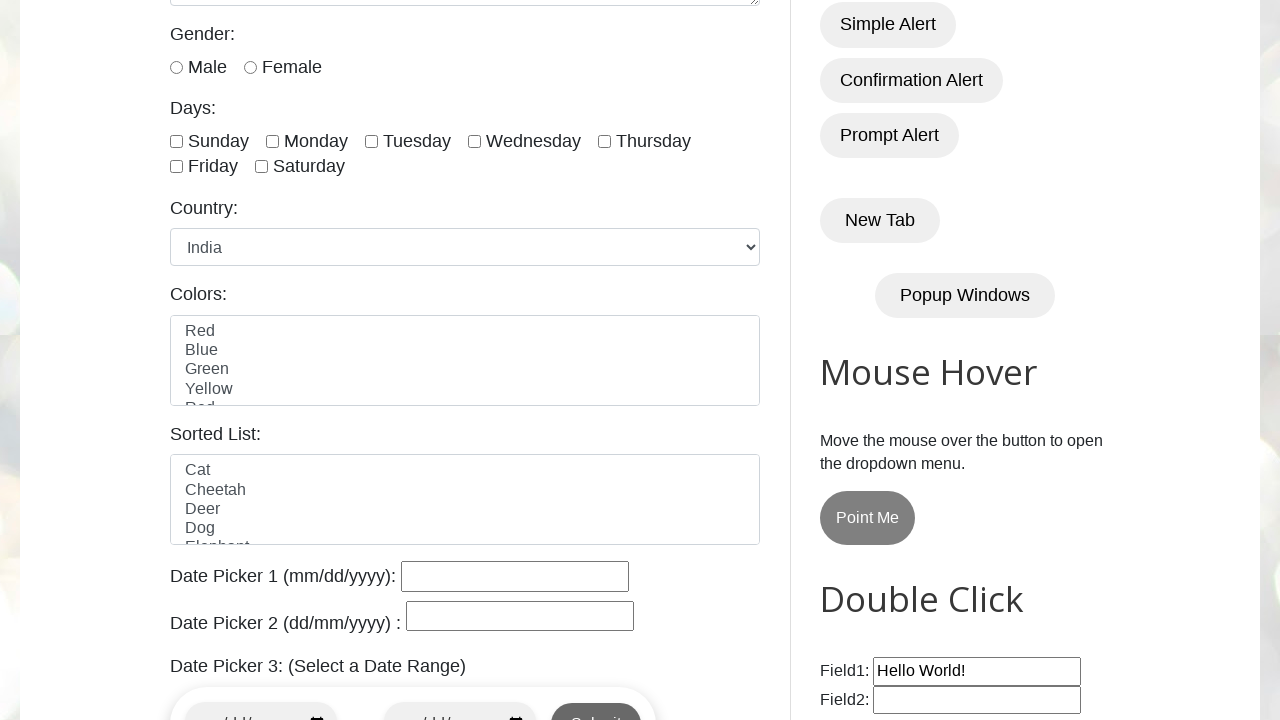

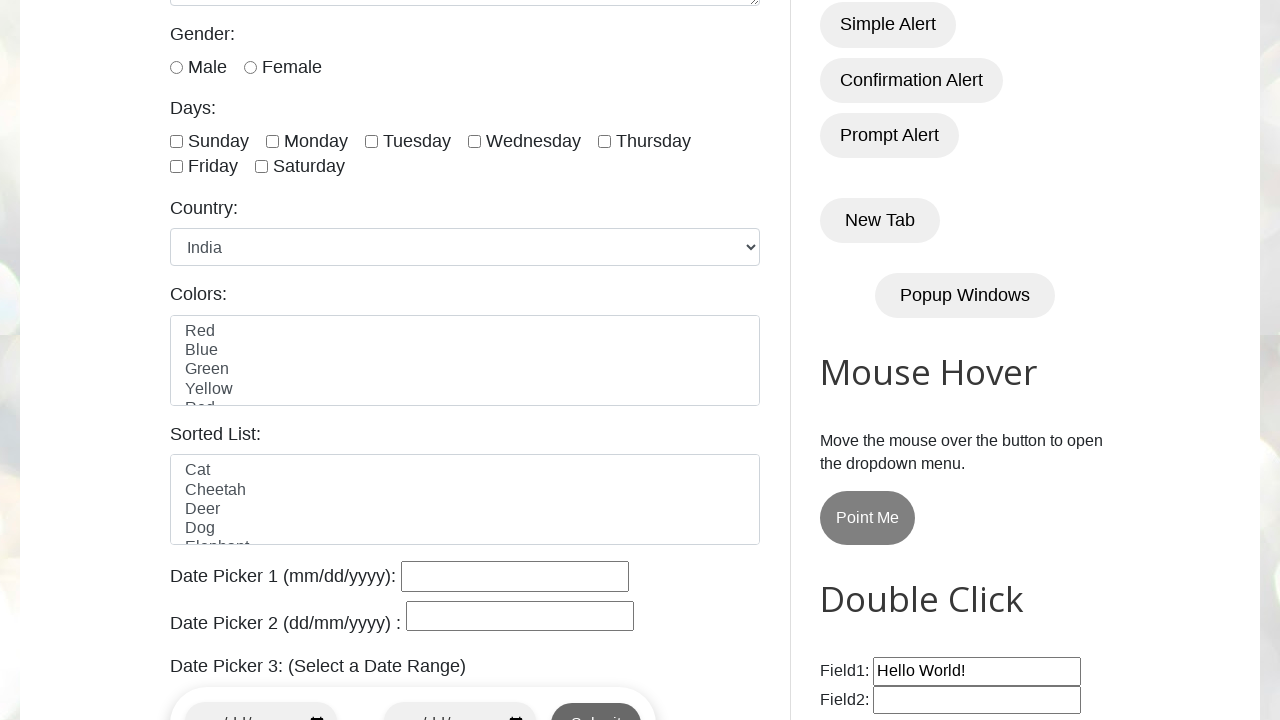